Tests Swiggy's location search functionality by entering a location in the search field

Starting URL: https://www.swiggy.com

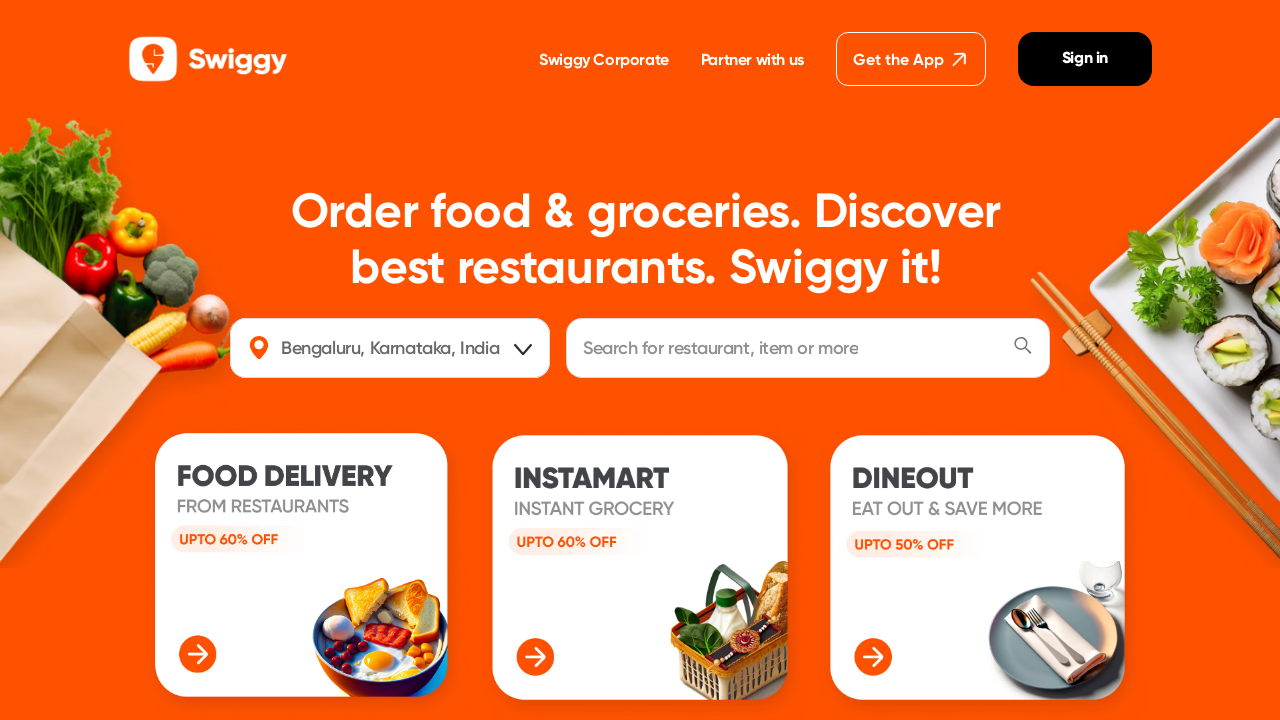

Filled location search field with 'Mumbai, Maharashtra, India' on #location
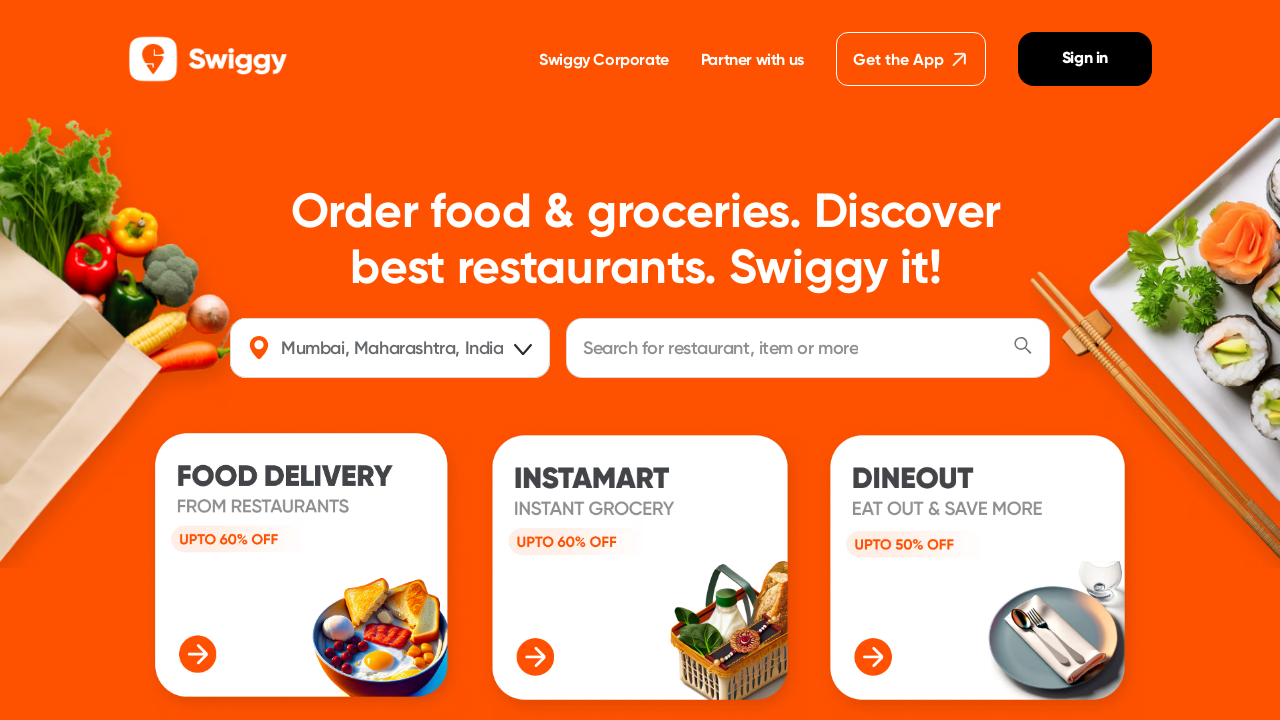

Waited 3 seconds for location suggestions to appear
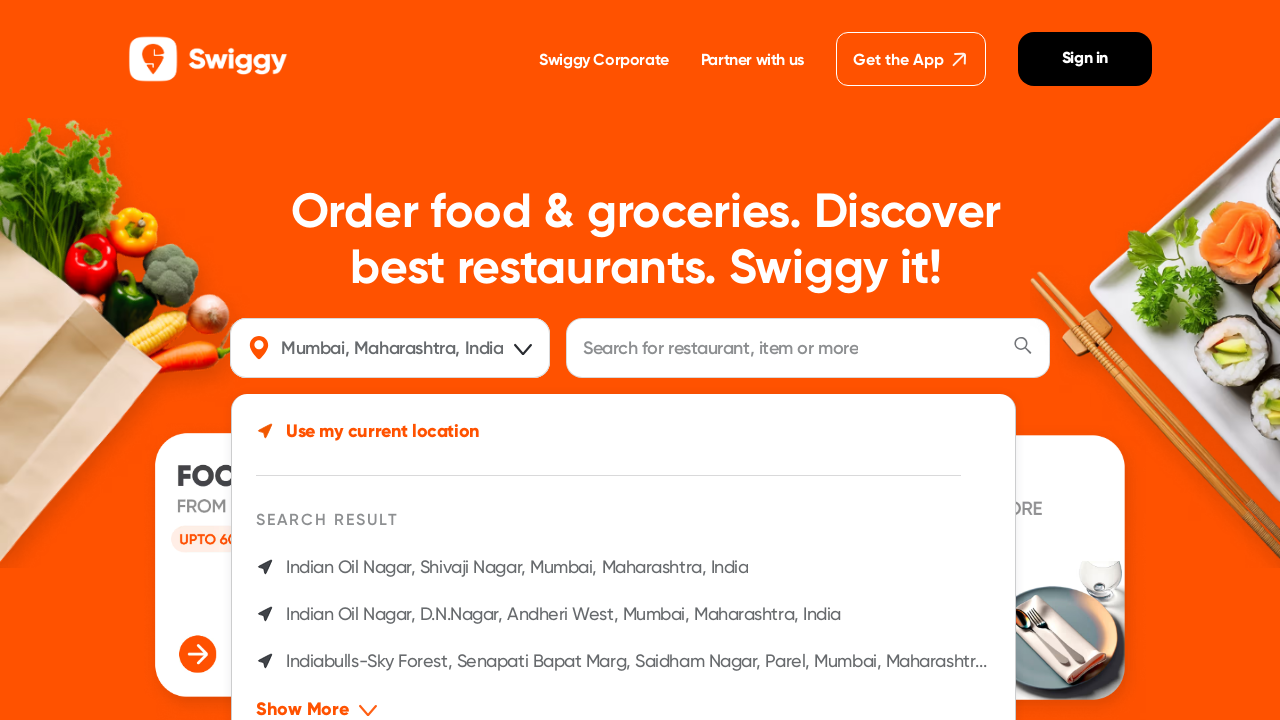

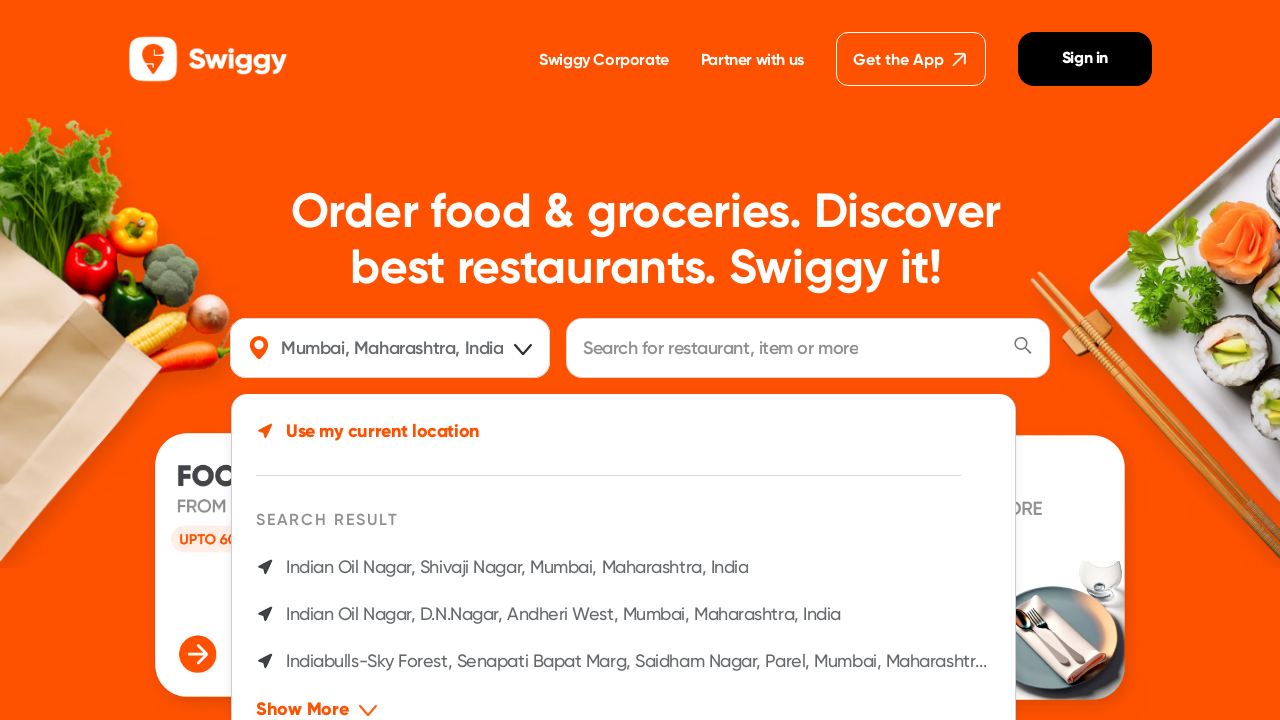